Tests checkbox handling by selecting the first 3 checkboxes, then iterating through all checkboxes and deselecting any that are currently selected.

Starting URL: https://testautomationpractice.blogspot.com/

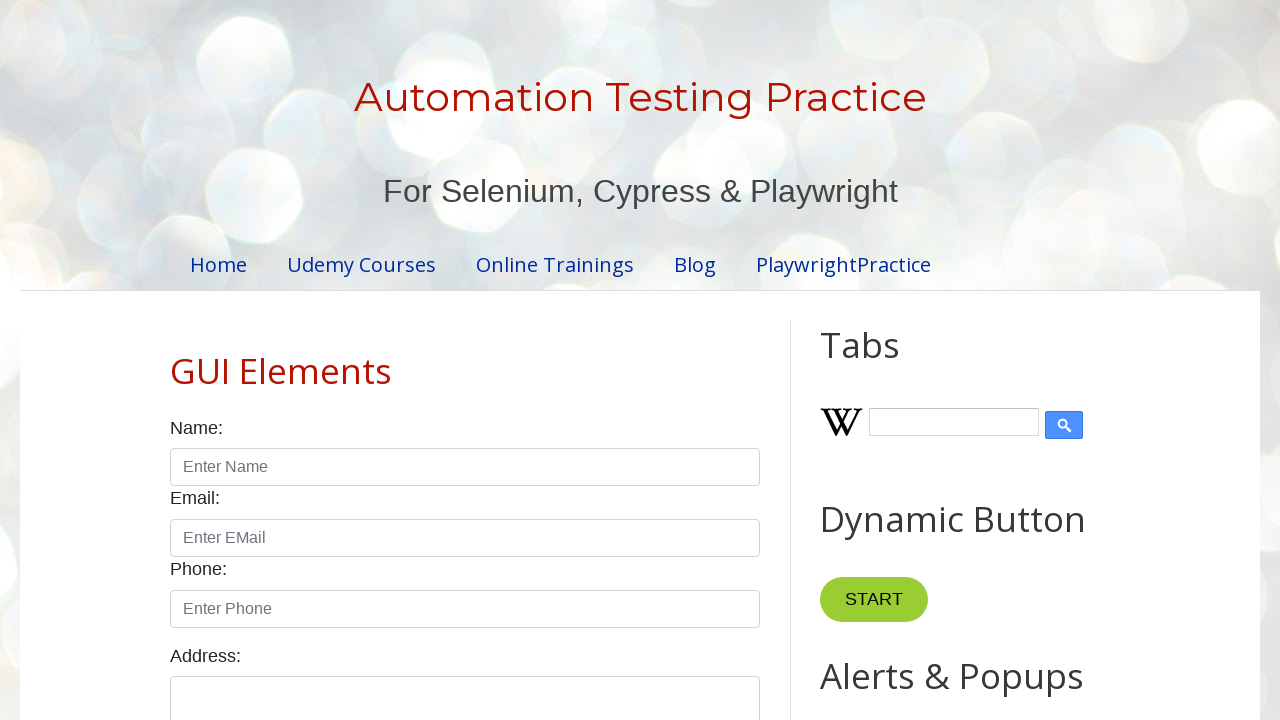

Waited for checkboxes to be available on the page
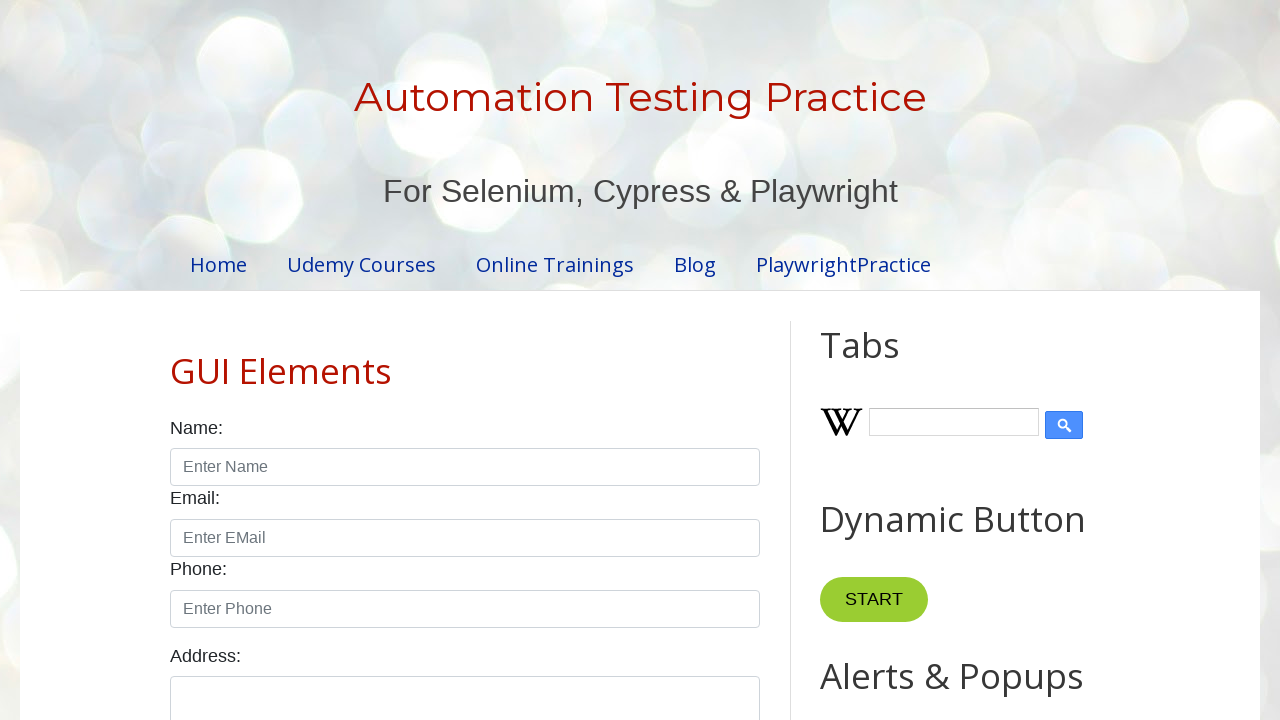

Located all checkboxes on the page
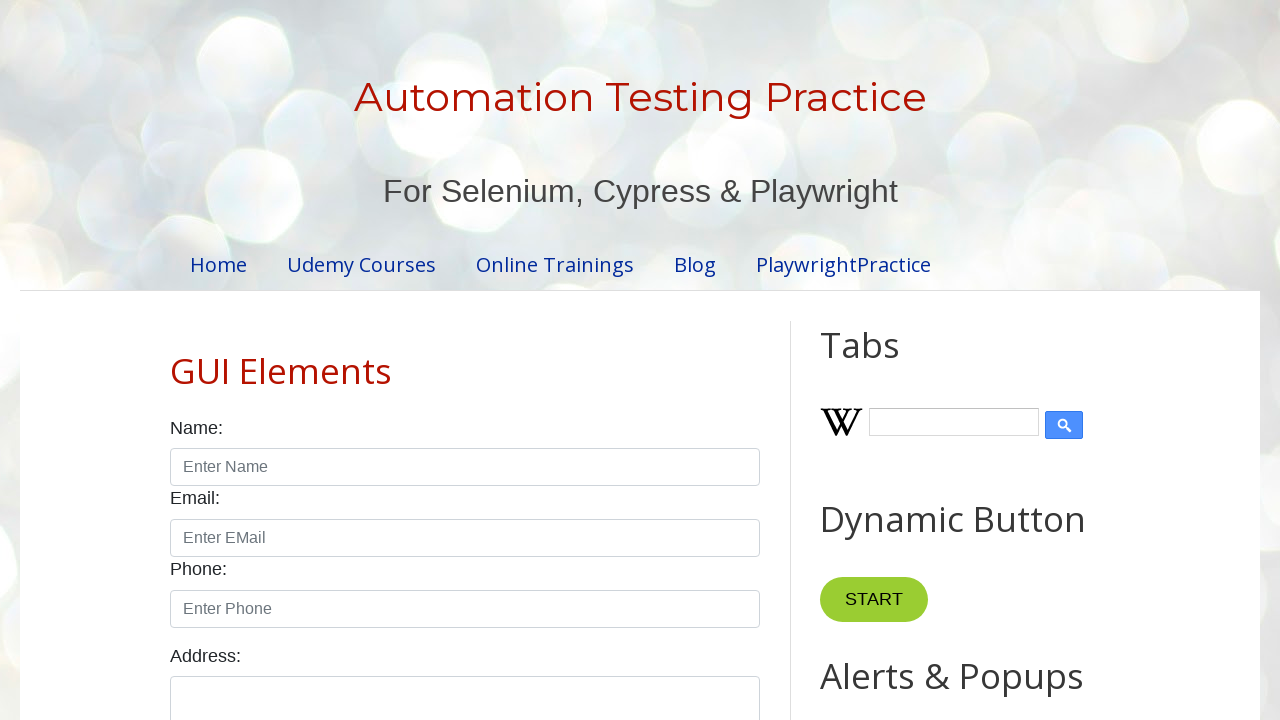

Clicked checkbox 1 to select it at (176, 360) on input.form-check-input[type='checkbox'] >> nth=0
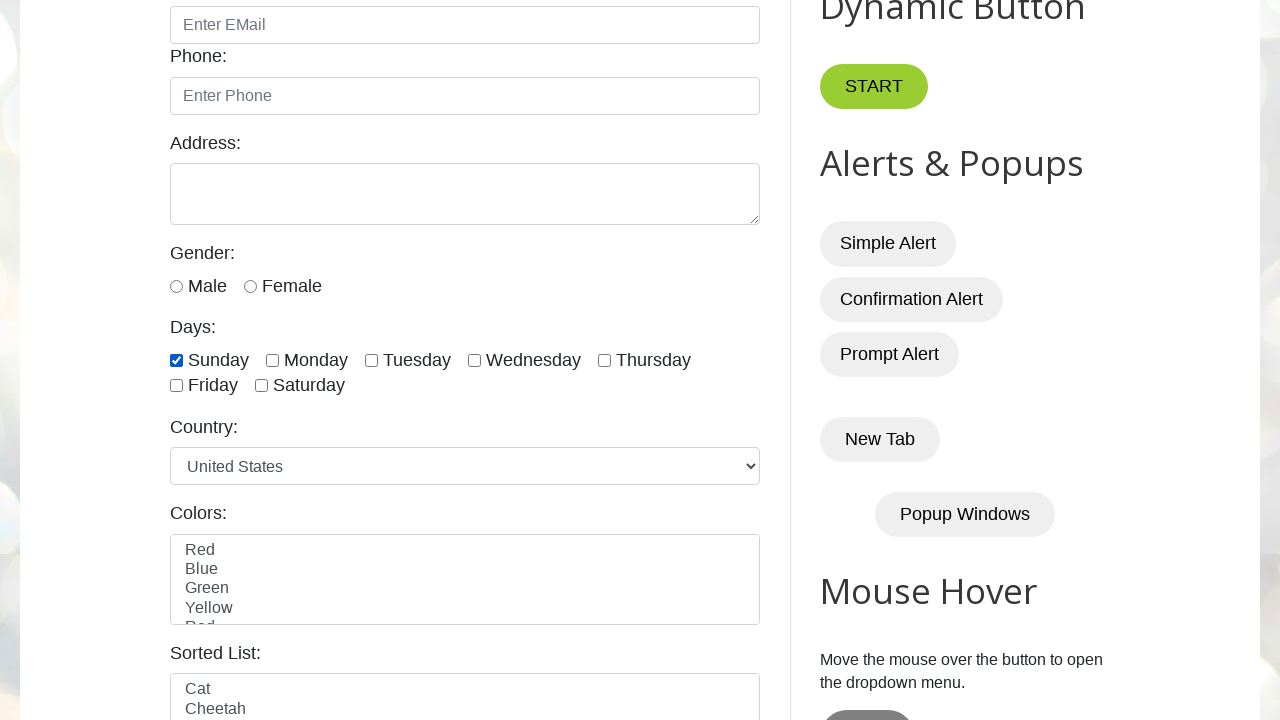

Clicked checkbox 2 to select it at (272, 360) on input.form-check-input[type='checkbox'] >> nth=1
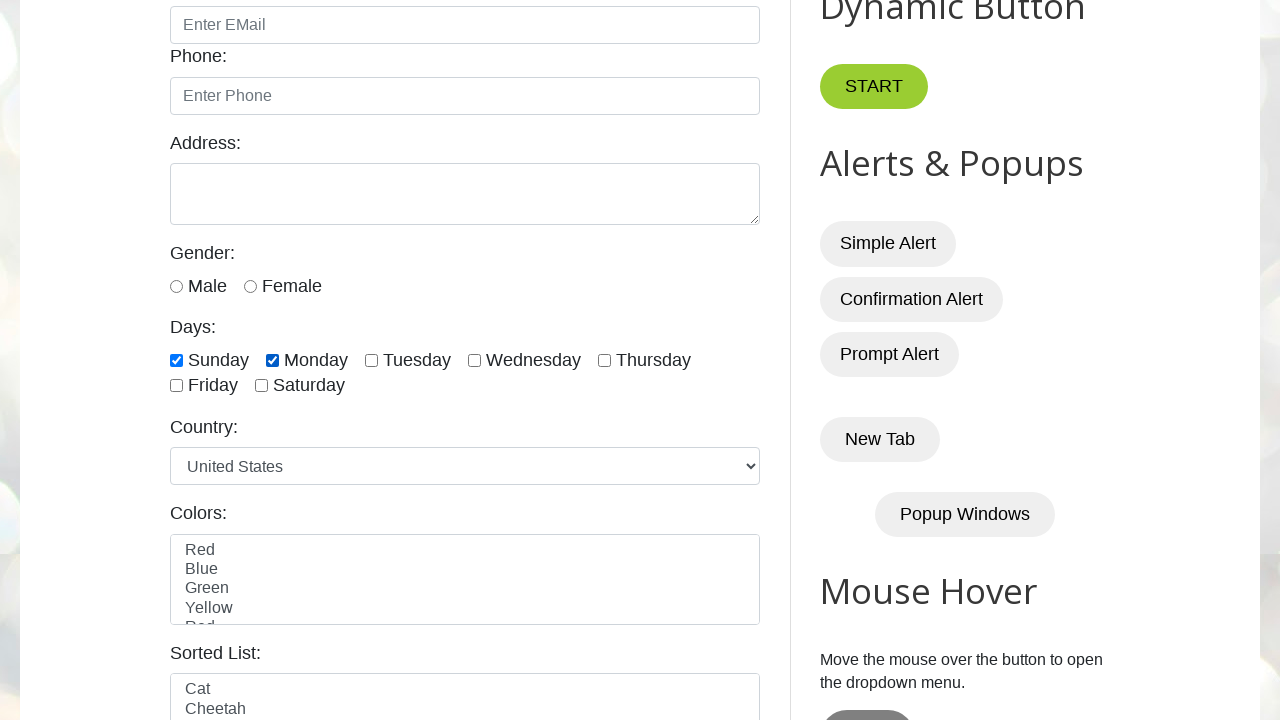

Clicked checkbox 3 to select it at (372, 360) on input.form-check-input[type='checkbox'] >> nth=2
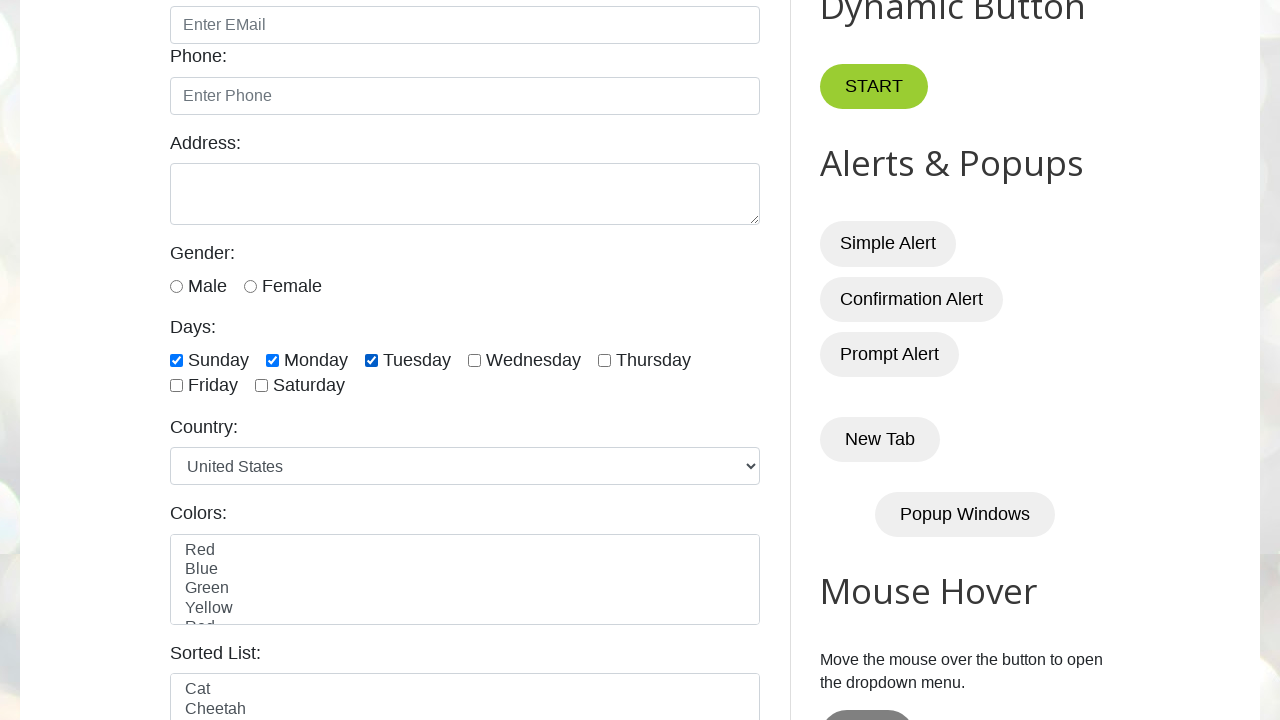

Waited 1 second for checkbox state to update
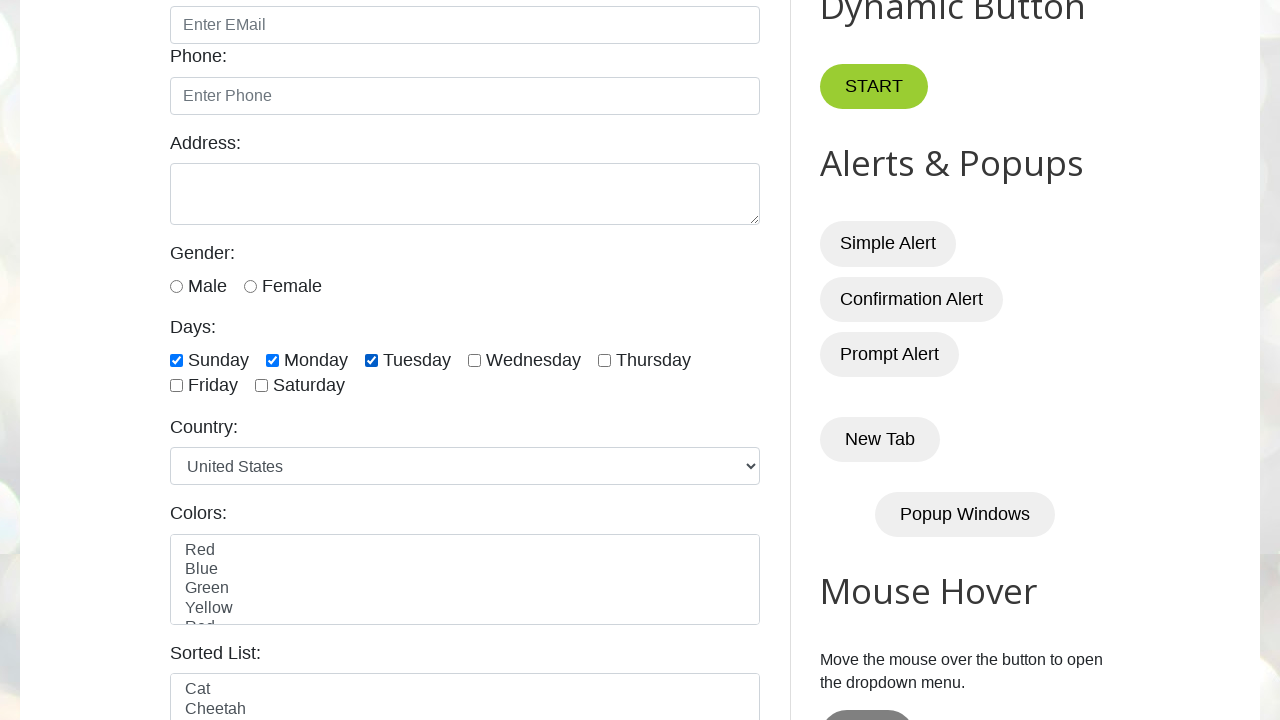

Counted total checkboxes: 7
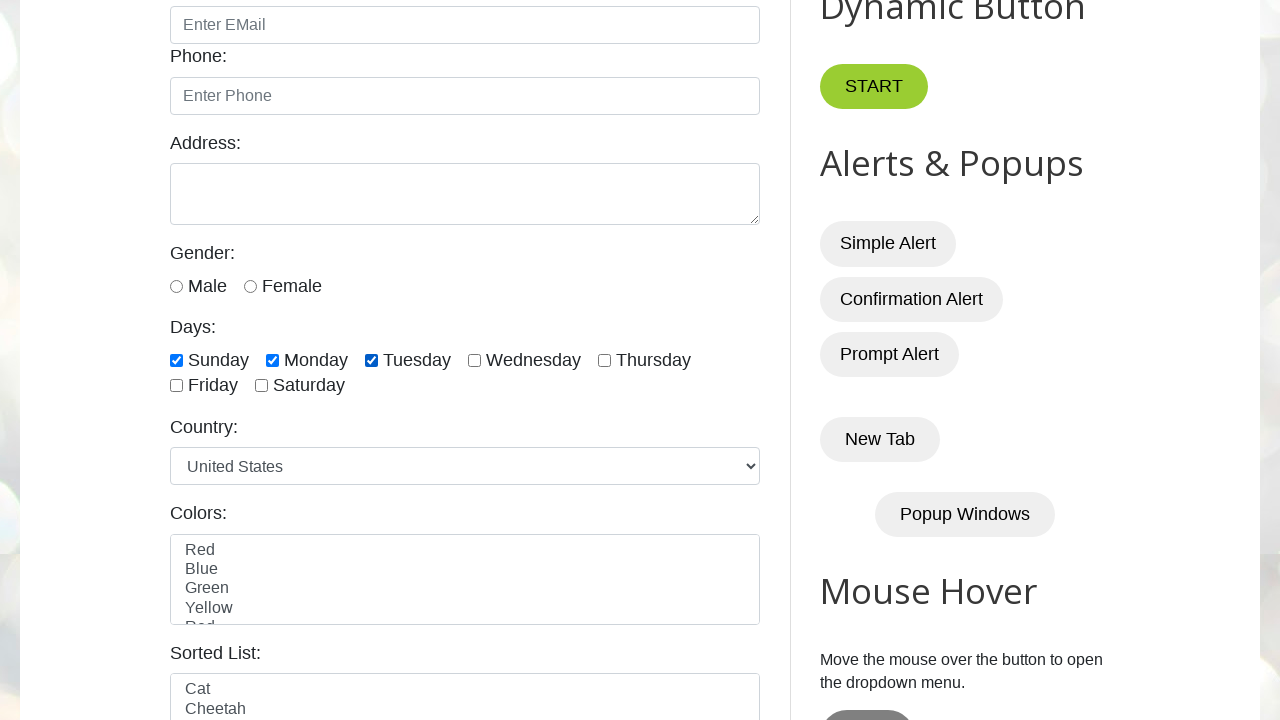

Deselected checkbox 1 as it was checked at (176, 360) on input.form-check-input[type='checkbox'] >> nth=0
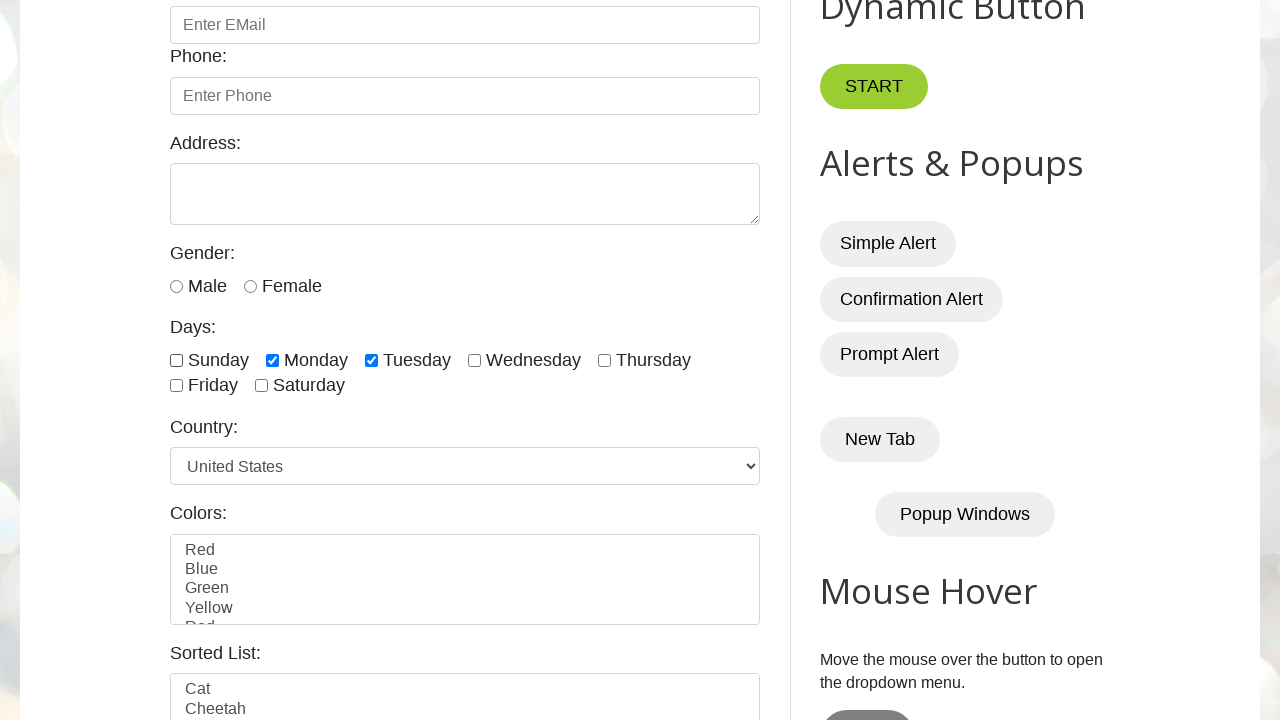

Deselected checkbox 2 as it was checked at (272, 360) on input.form-check-input[type='checkbox'] >> nth=1
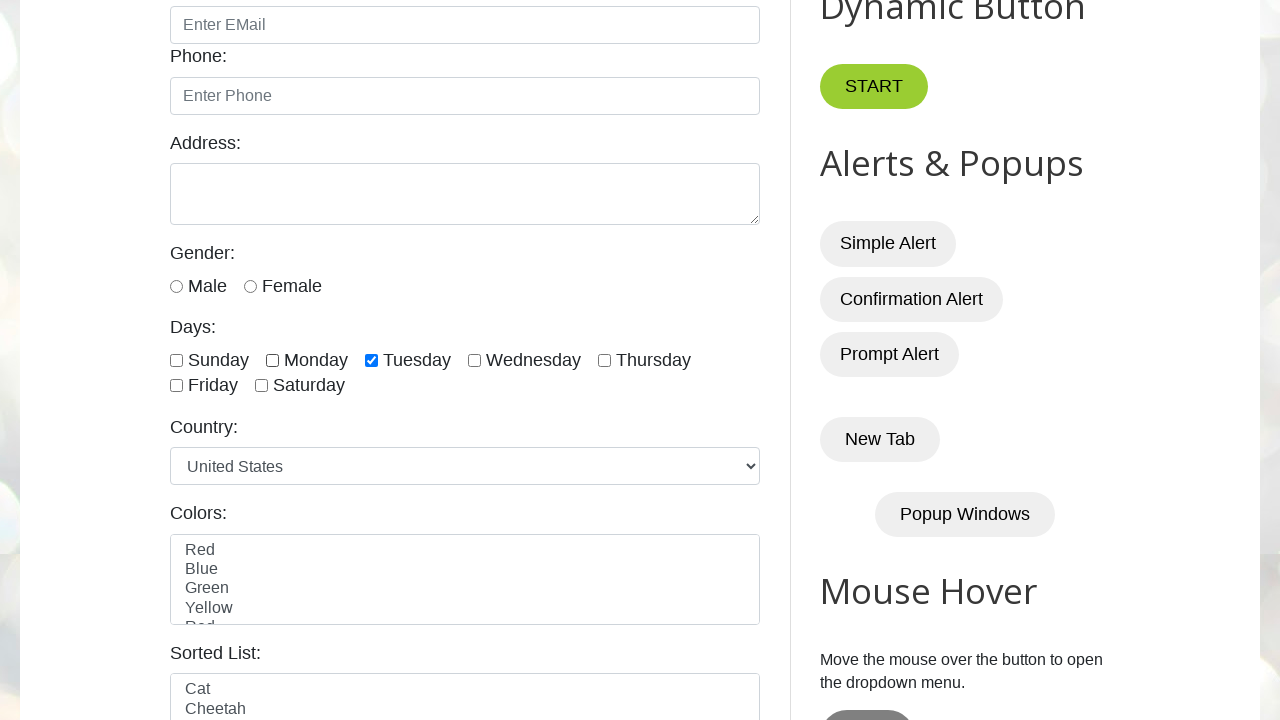

Deselected checkbox 3 as it was checked at (372, 360) on input.form-check-input[type='checkbox'] >> nth=2
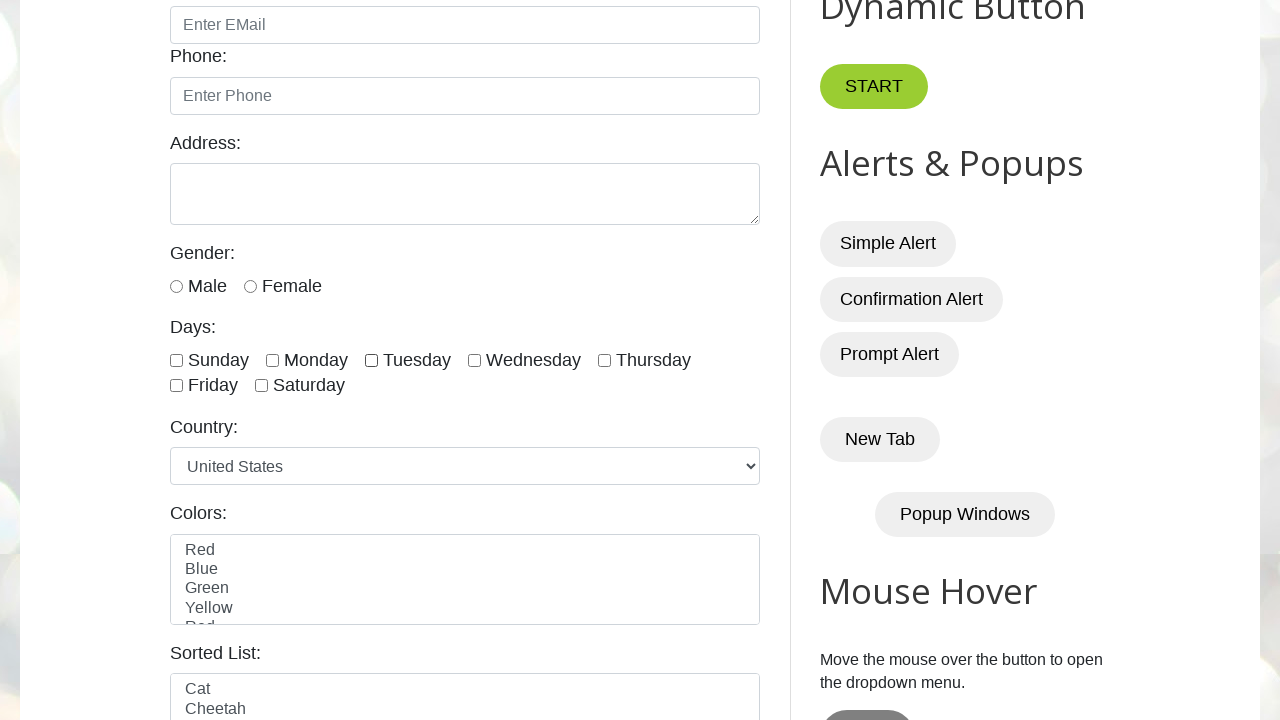

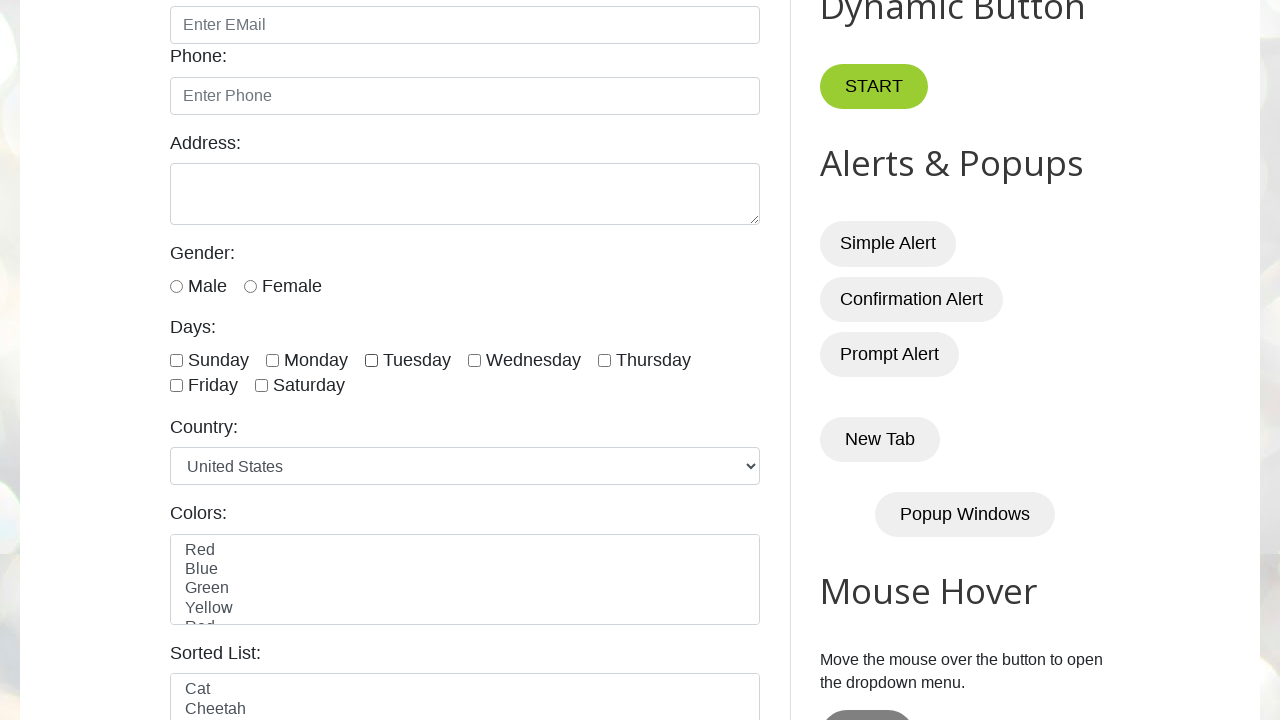